Tests an e-commerce grocery site by searching for products containing "ca", verifying 4 products are displayed, adding products to cart (including one by index and one by name "Cashews"), and verifying the site logo text.

Starting URL: https://rahulshettyacademy.com/seleniumPractise#/

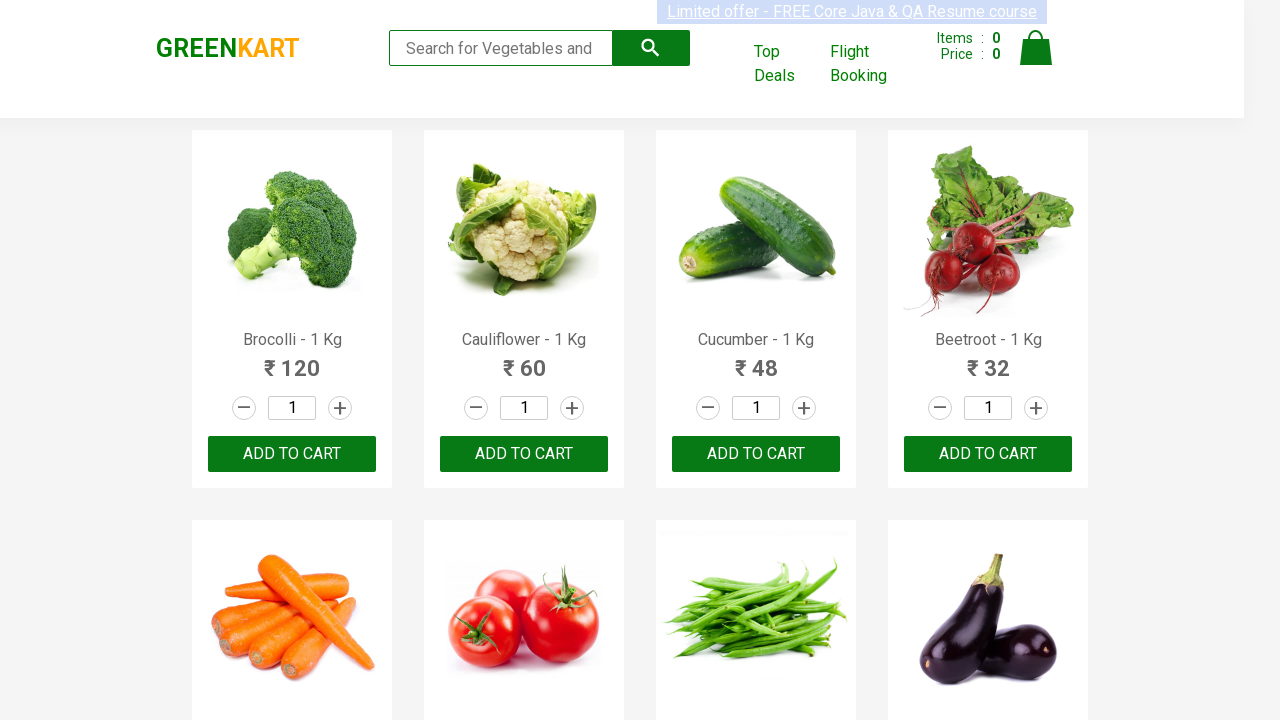

Filled search box with 'ca' on .search-keyword
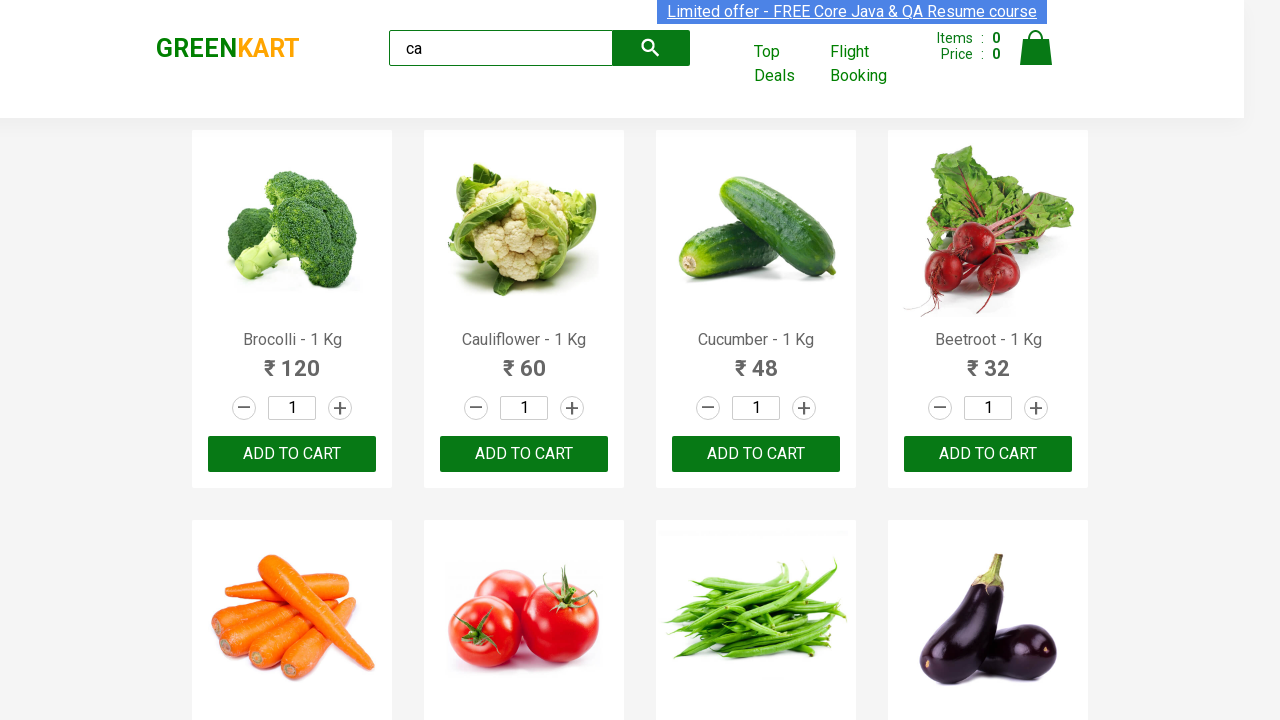

Waited for products to load (2000ms timeout)
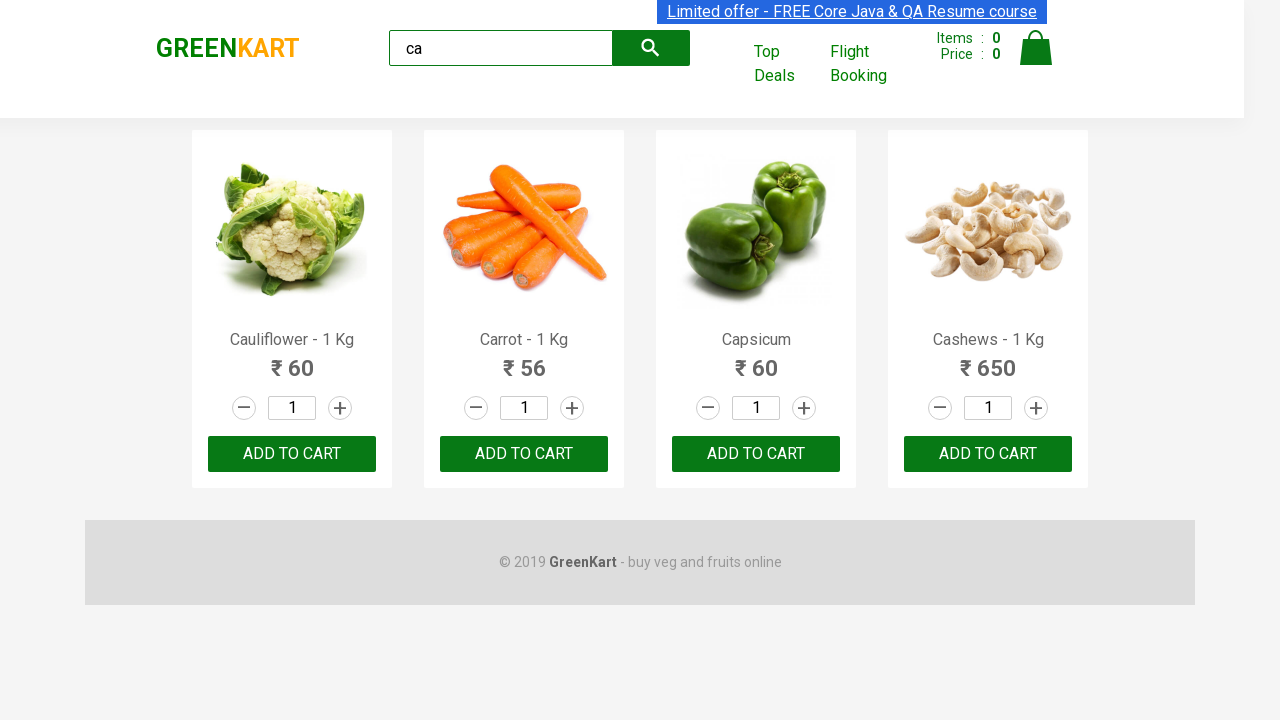

Waited for visible products to appear
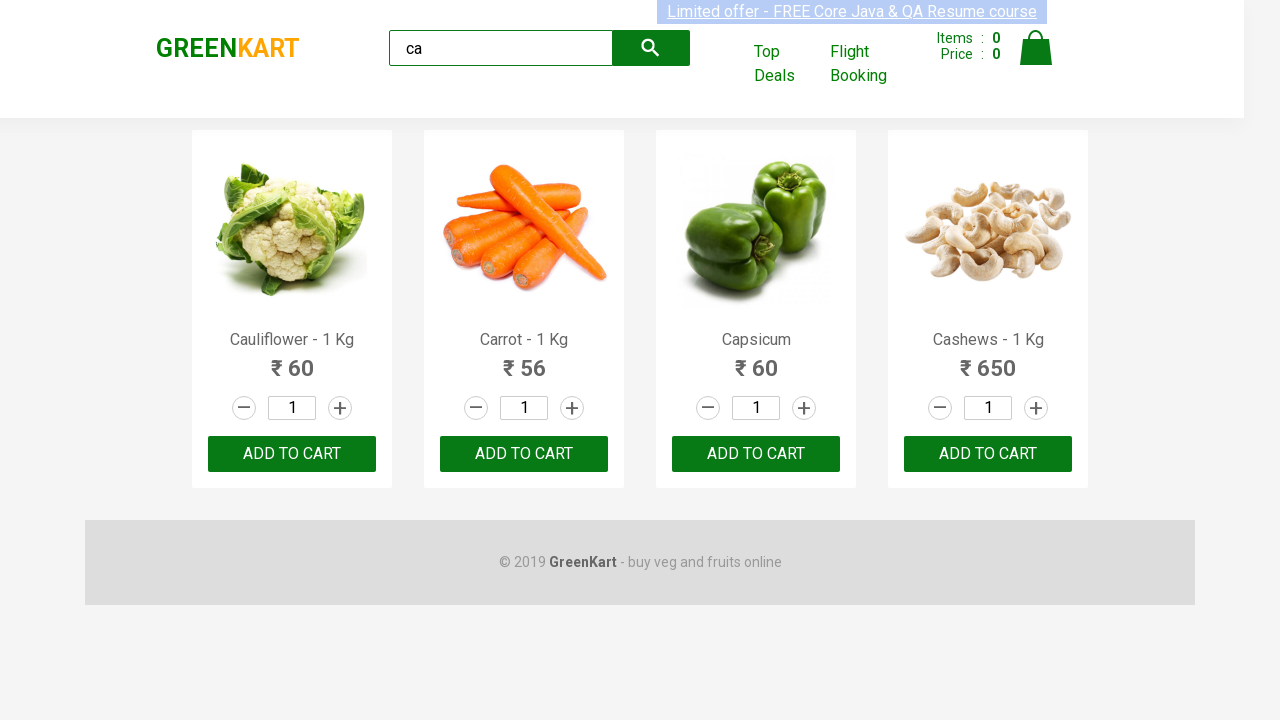

Verified 4 visible products are displayed
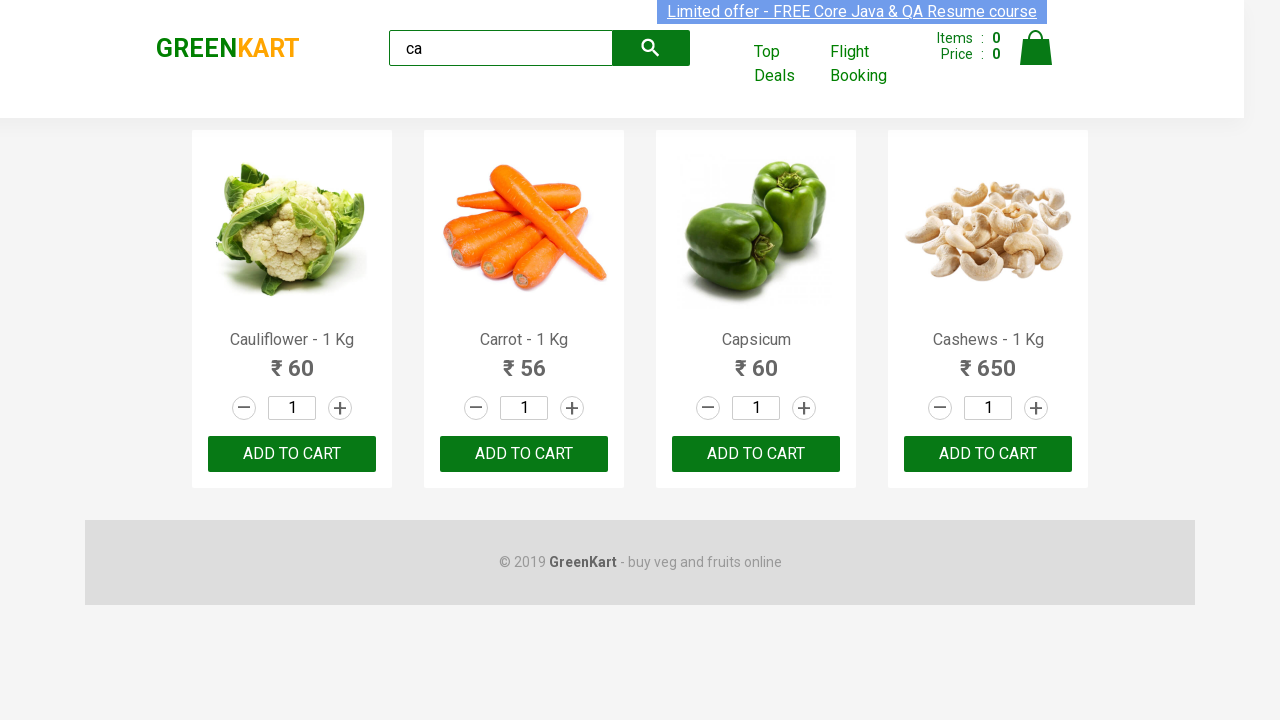

Verified products container contains 4 products
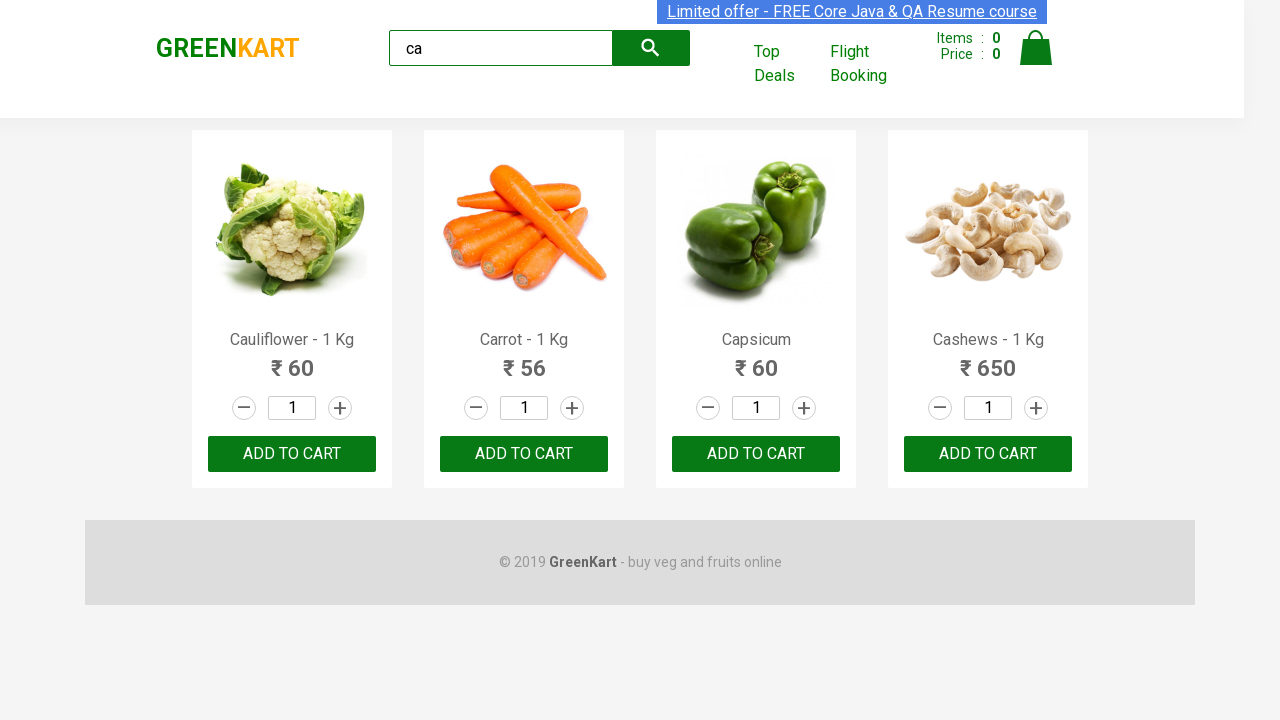

Clicked ADD TO CART button on second product (index 1) at (524, 454) on .products >> .product >> nth=1 >> text=ADD TO CART
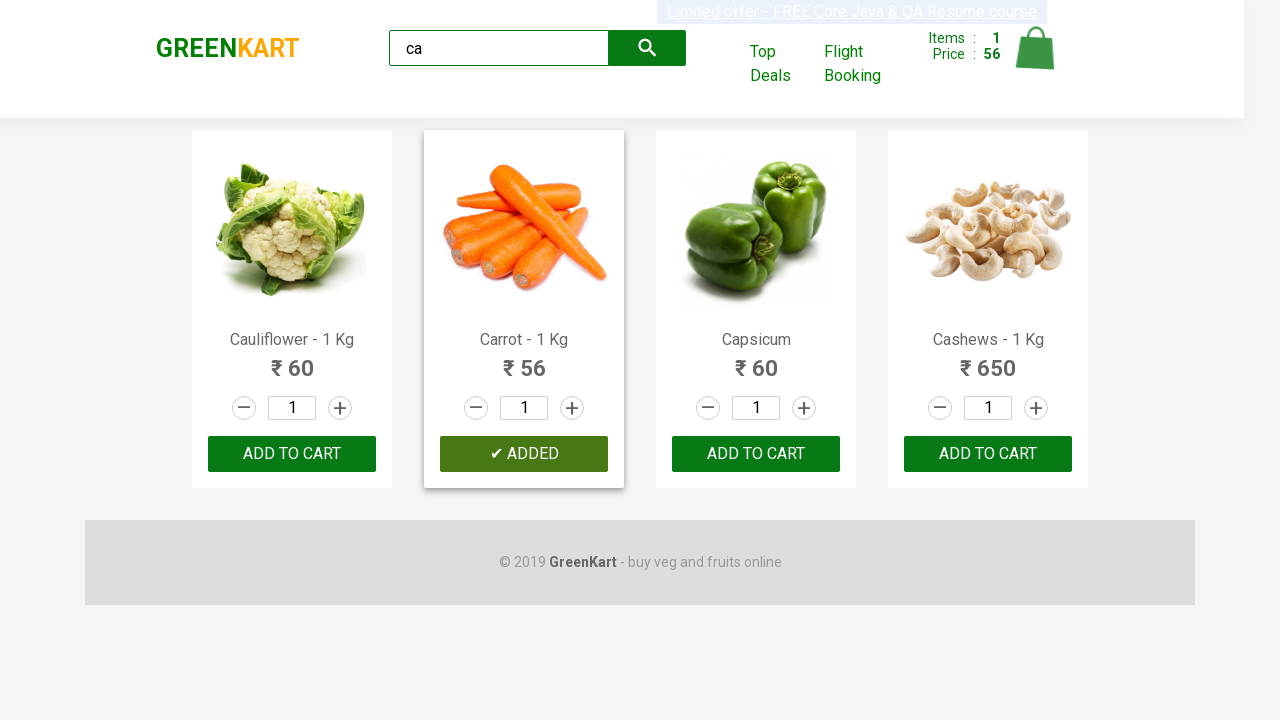

Clicked ADD TO CART button on Cashews product at (988, 454) on .products >> .product >> nth=3 >> button
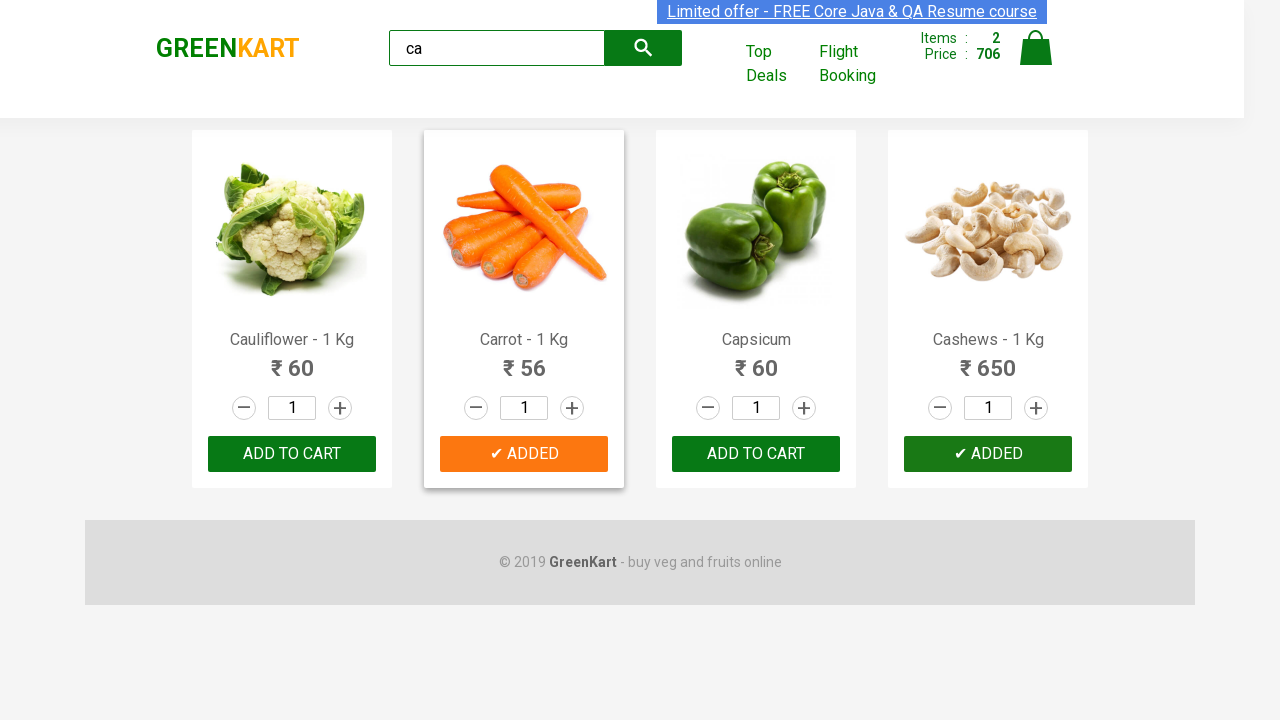

Verified site logo text is 'GREENKART'
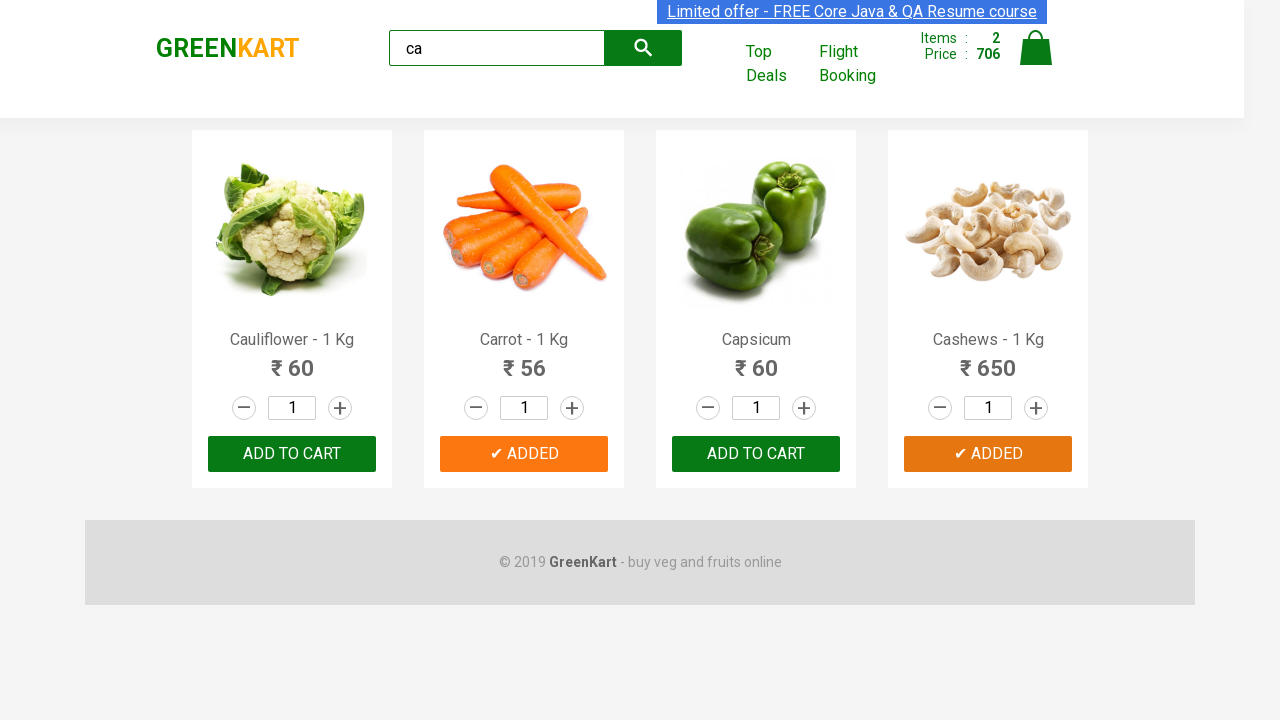

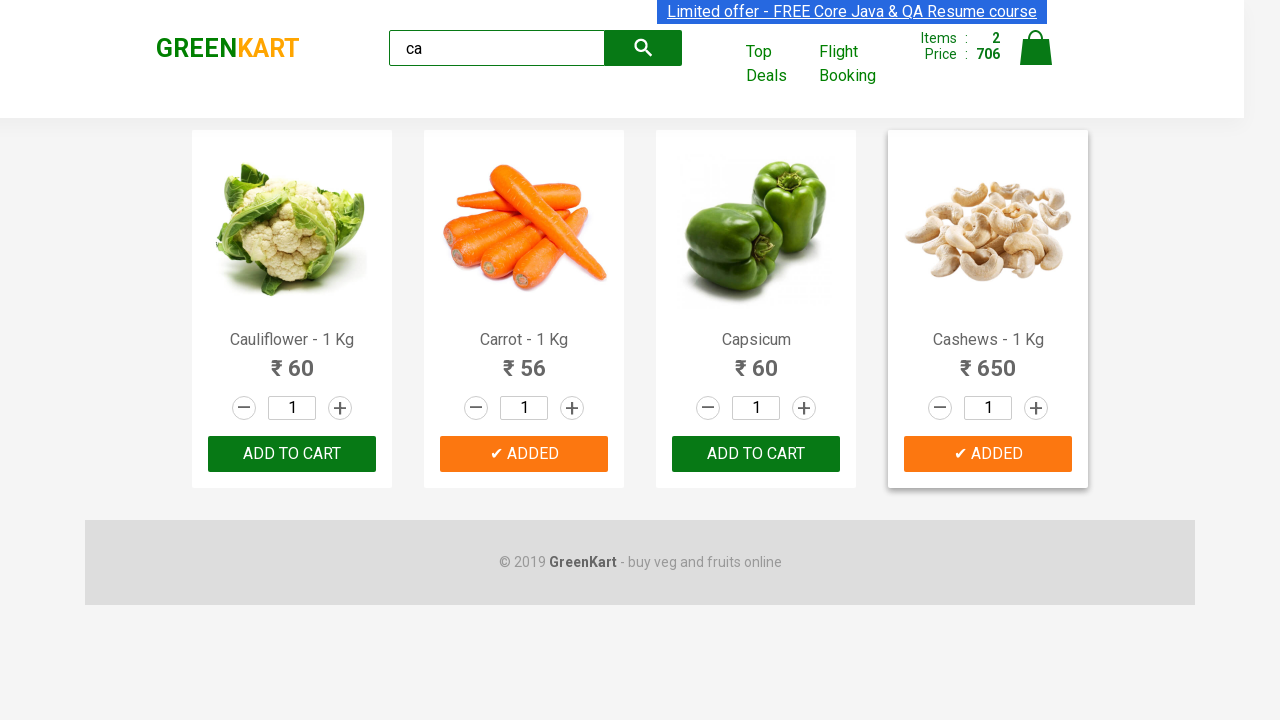